Tests browser window resizing by setting the window to two different dimensions (700x500 and then 300x300)

Starting URL: https://www.flipkart.com/

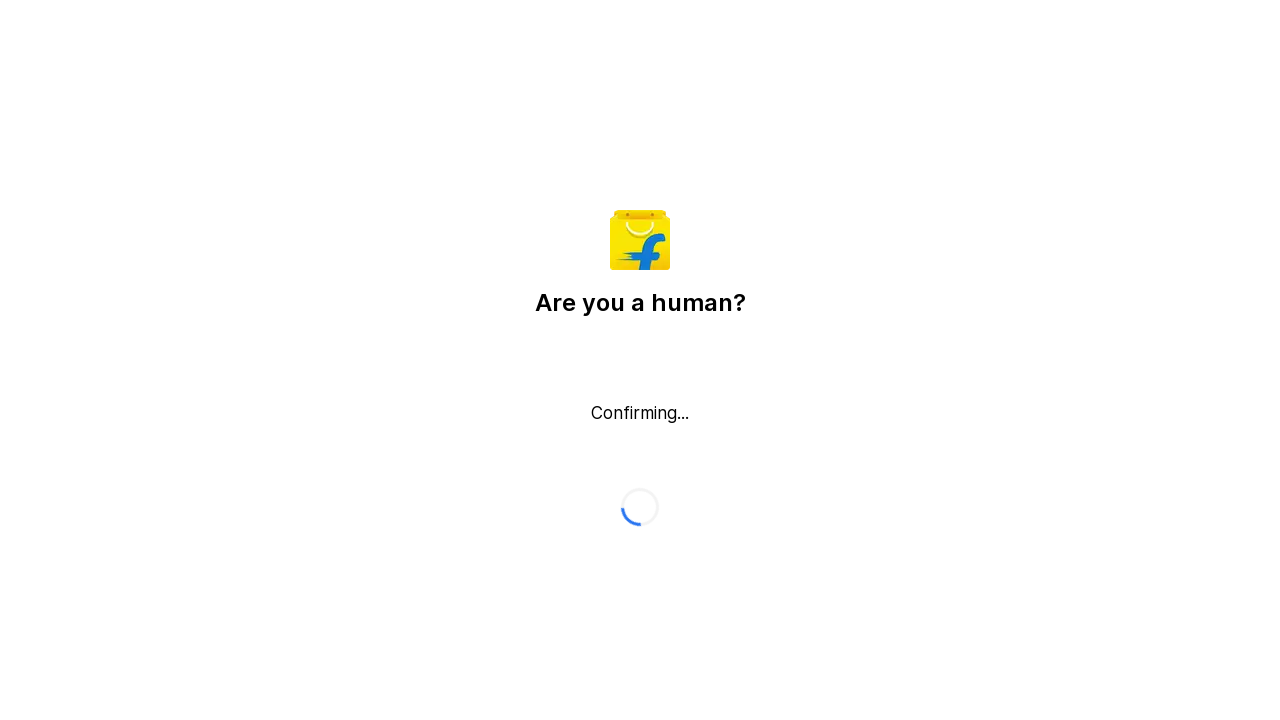

Set viewport size to 700x500
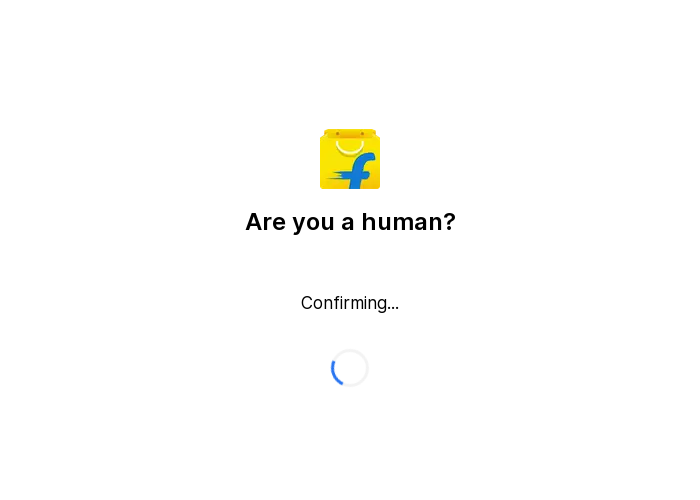

Set viewport size to 300x300
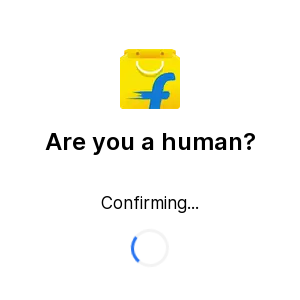

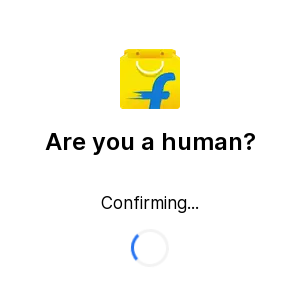